Navigates to Investing.com currency exchange rate pages (UZS/RUB) to verify the page loads and displays currency information.

Starting URL: https://www.investing.com/currencies/uzs-rub

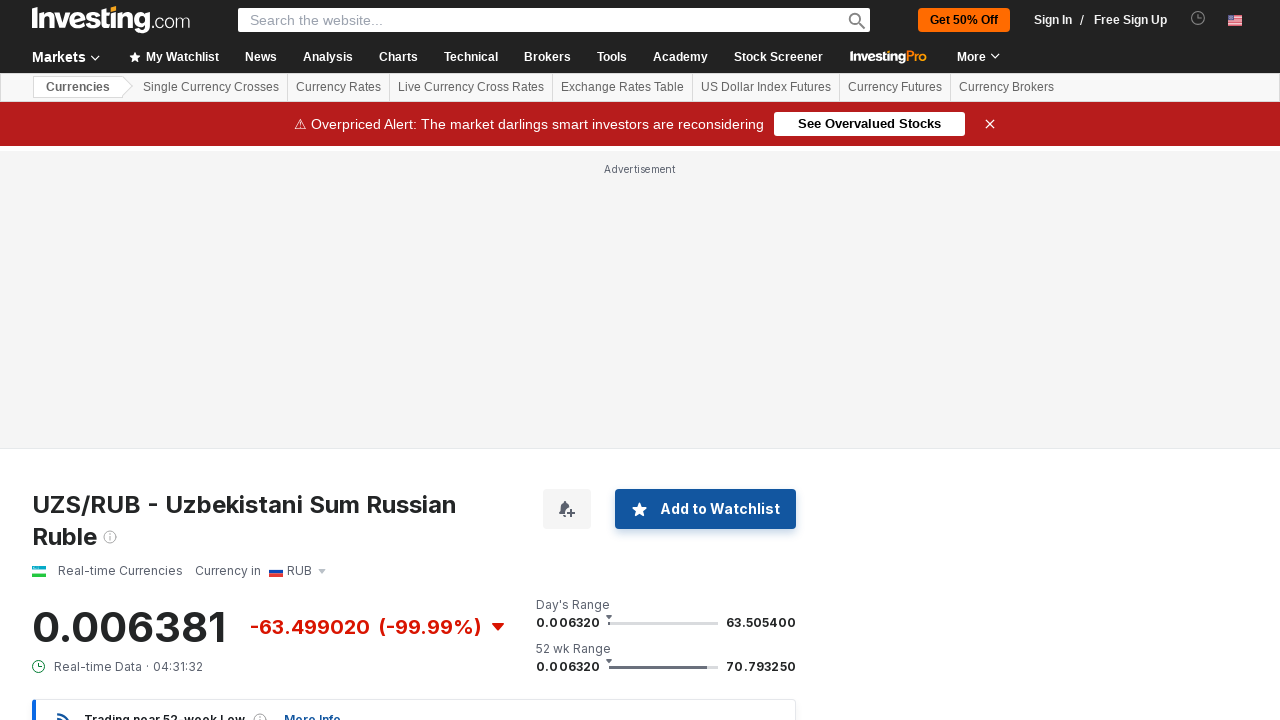

Waited for initial page DOM to load
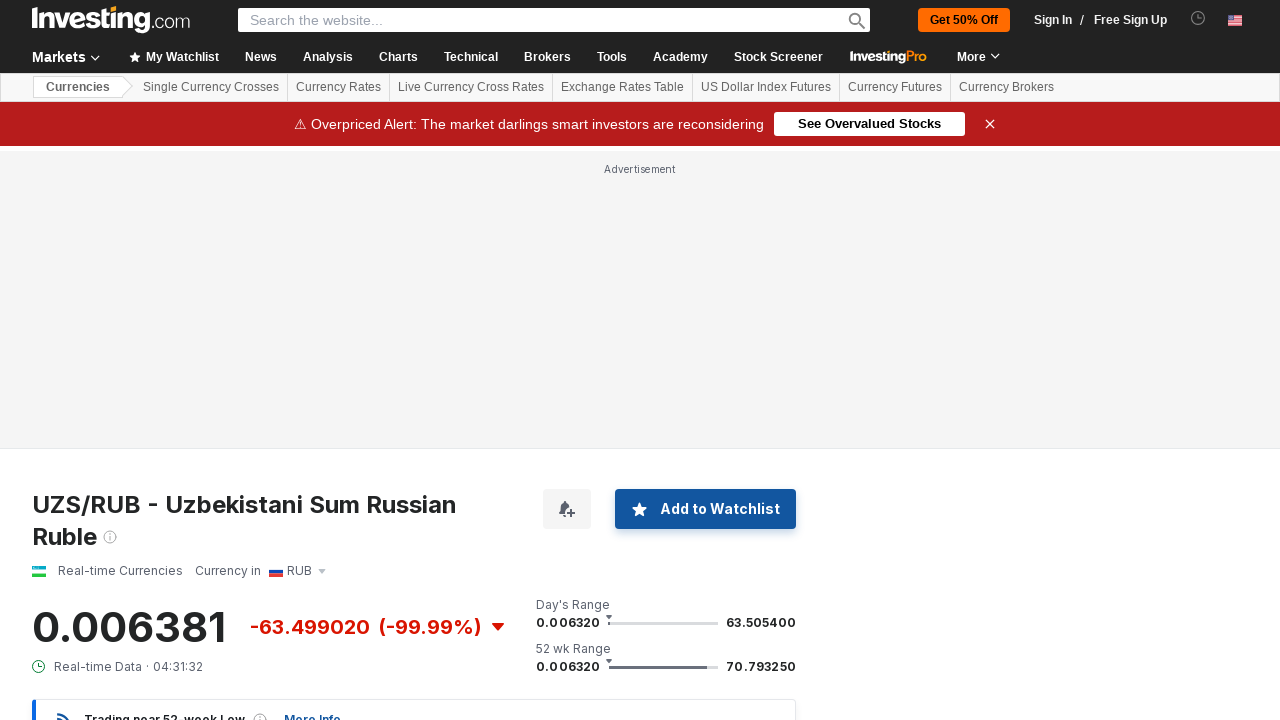

Navigated to USD/RUB currency exchange page
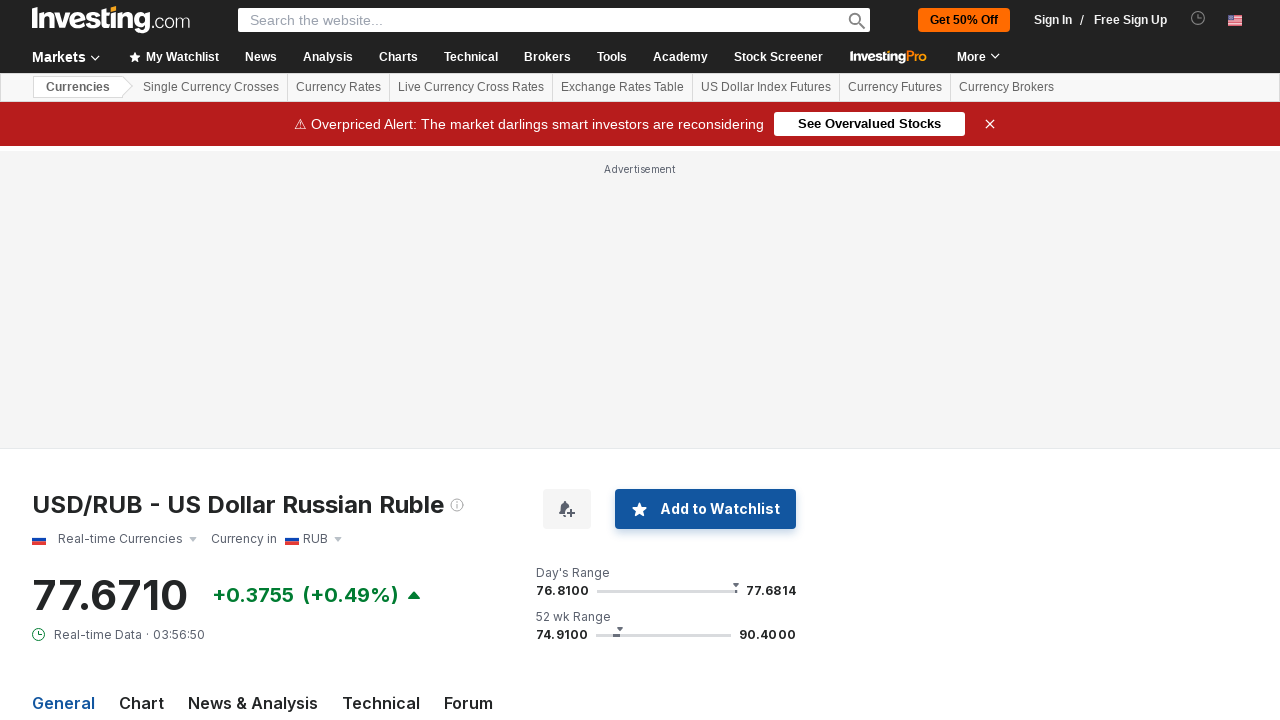

Waited for USD/RUB currency page DOM to fully load
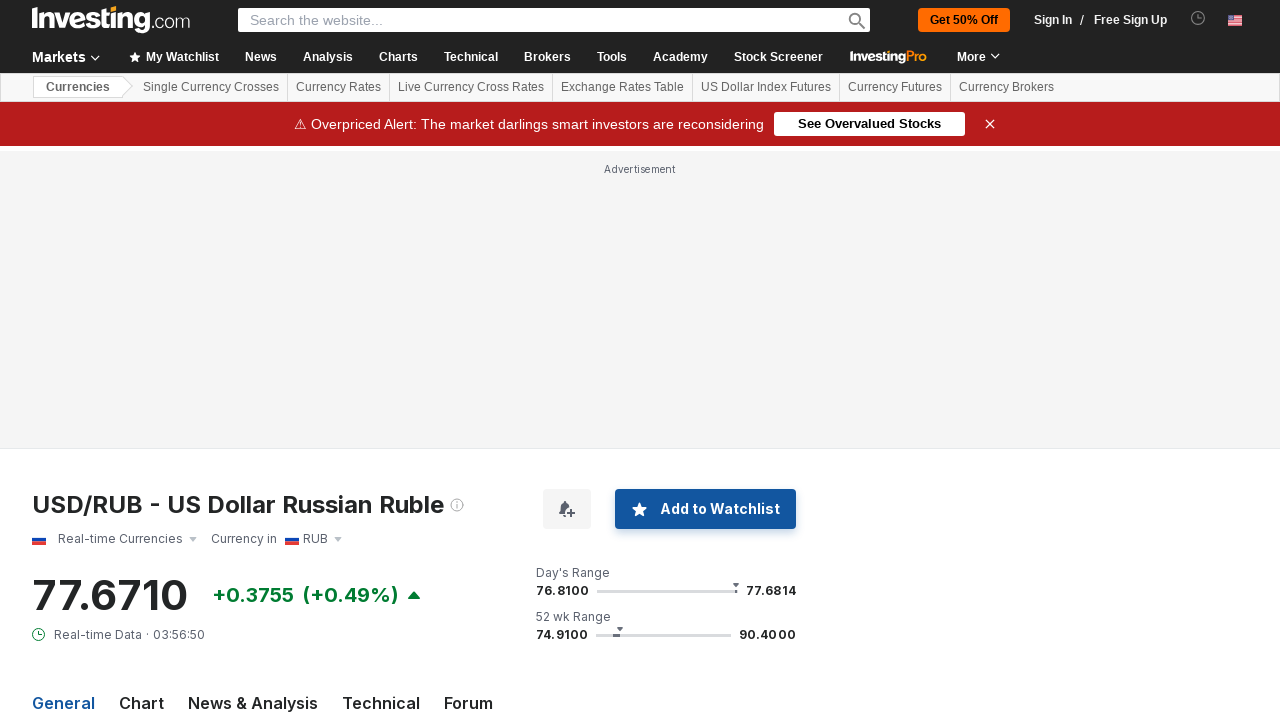

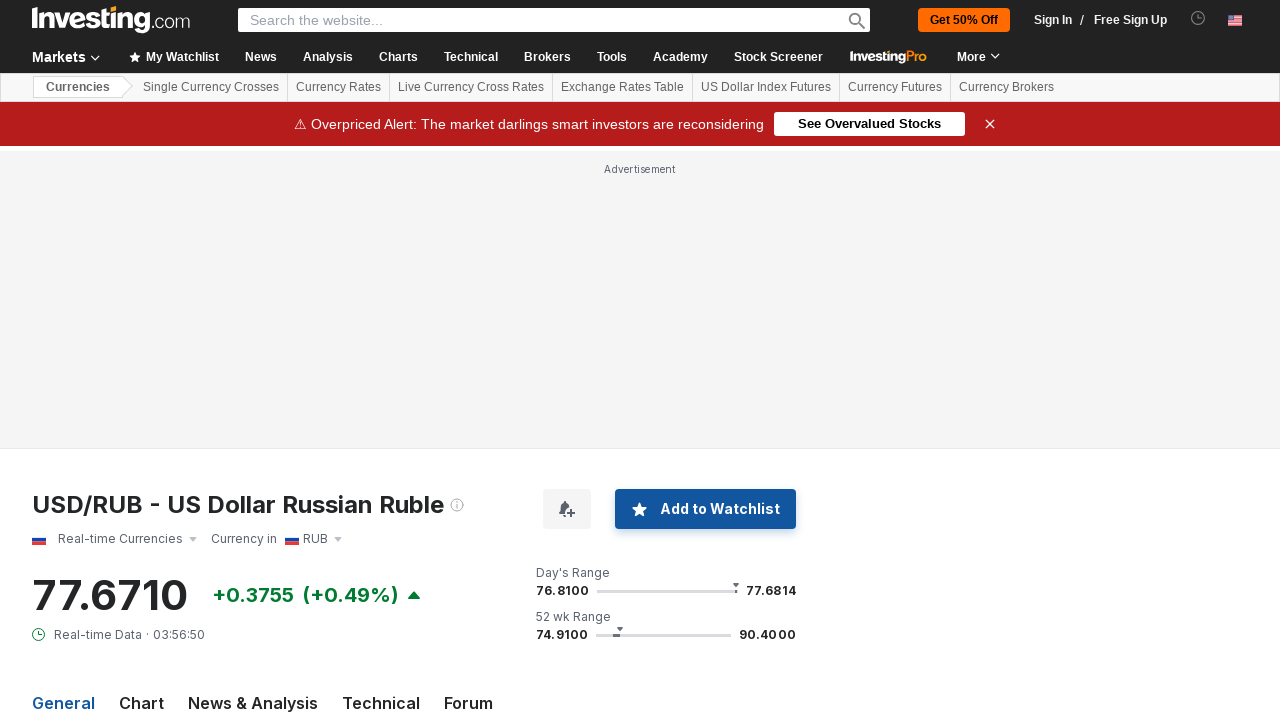